Tests a practice form by filling out personal information including name, email, password, selecting gender from dropdown, choosing a radio button option, entering birthdate, and submitting the form to verify success message appears.

Starting URL: https://rahulshettyacademy.com/angularpractice/

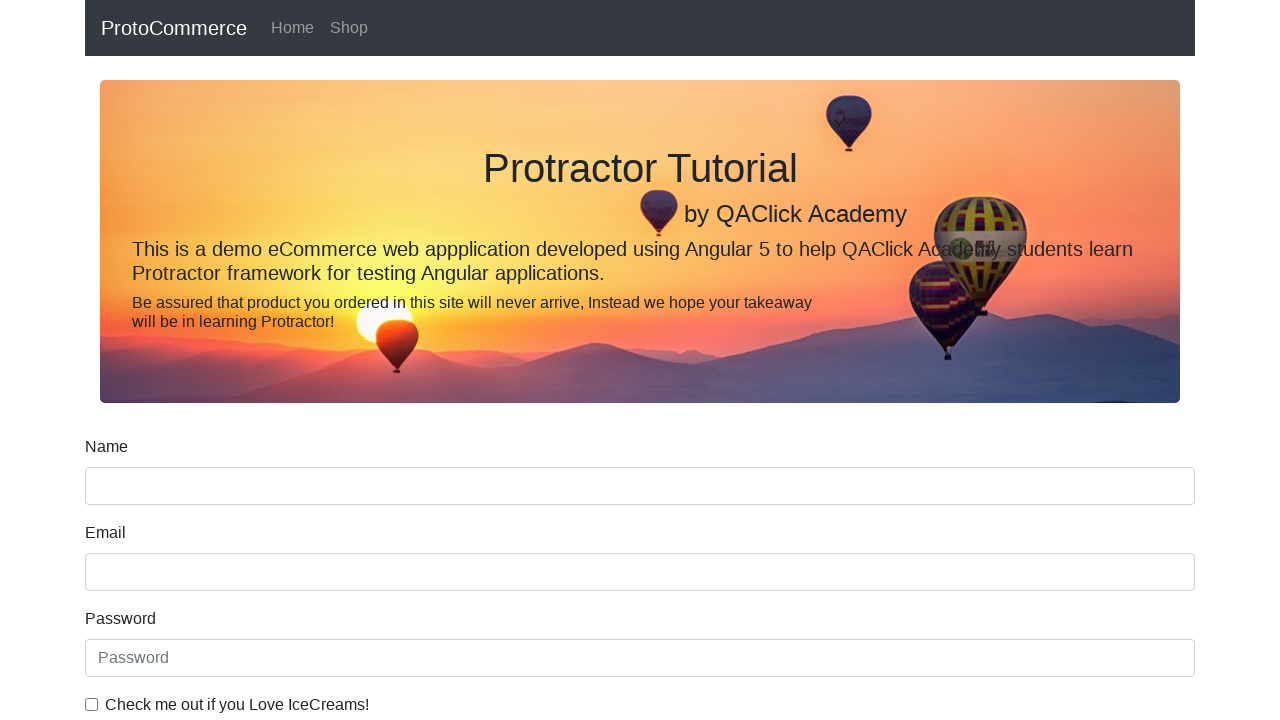

Filled name field with 'Chitra' on input[name='name']
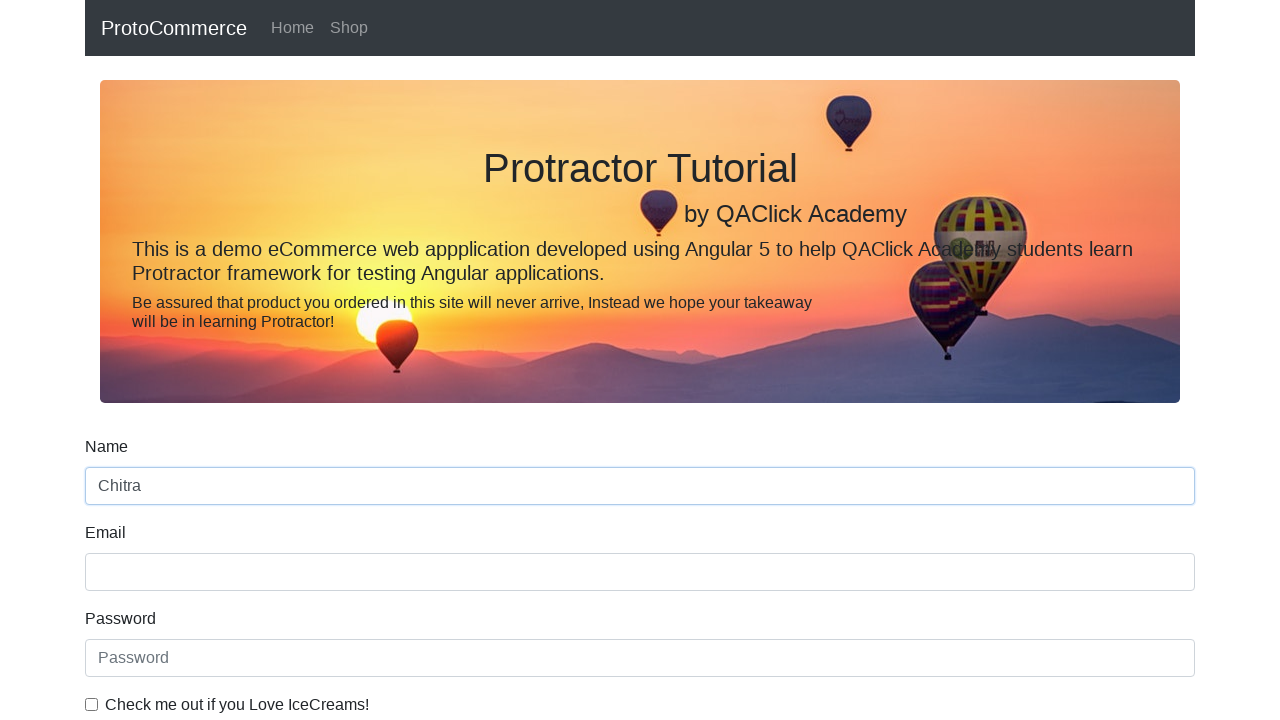

Filled email field with 'chitra@linux.com' on input[name='email']
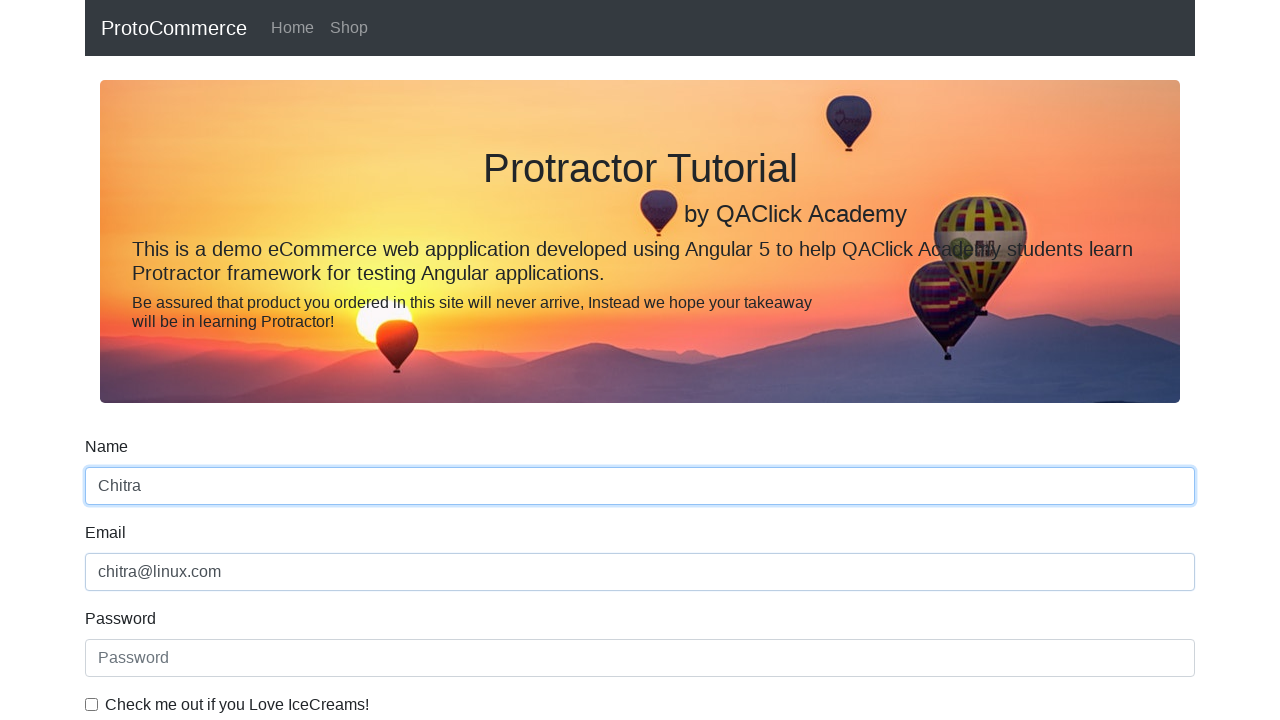

Filled password field with secure password on #exampleInputPassword1
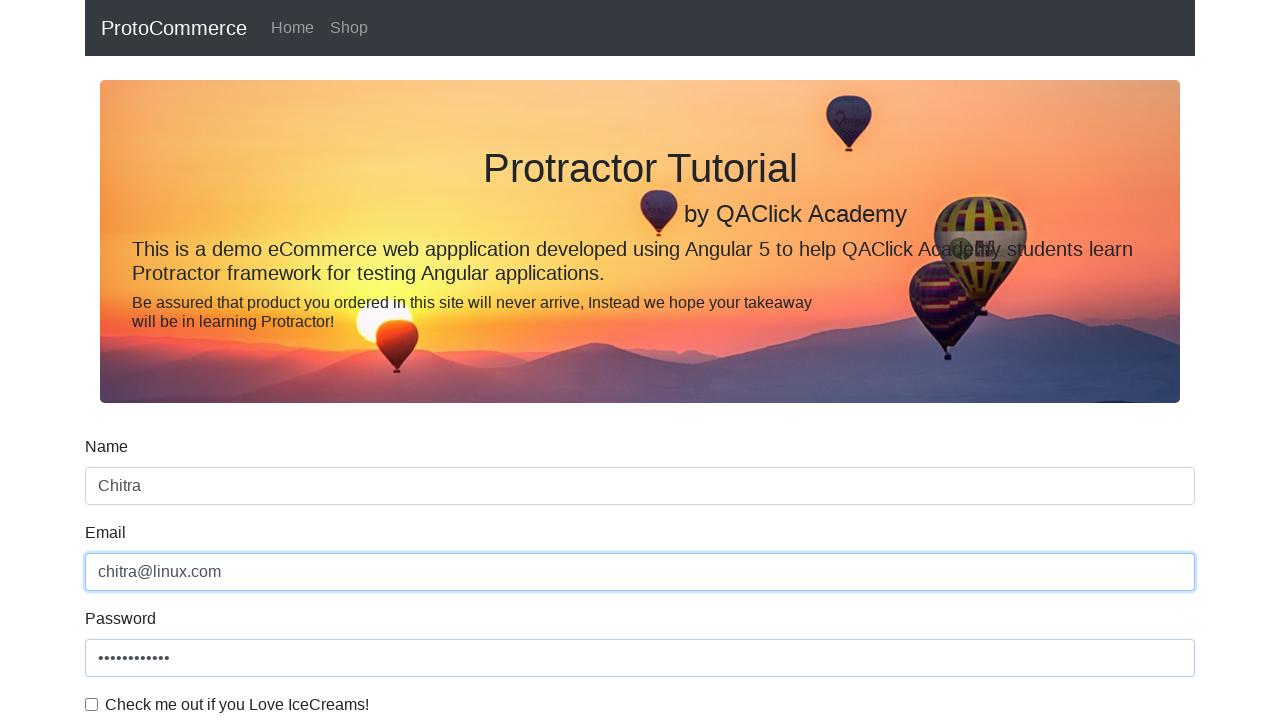

Clicked checkbox to agree to terms at (92, 704) on #exampleCheck1
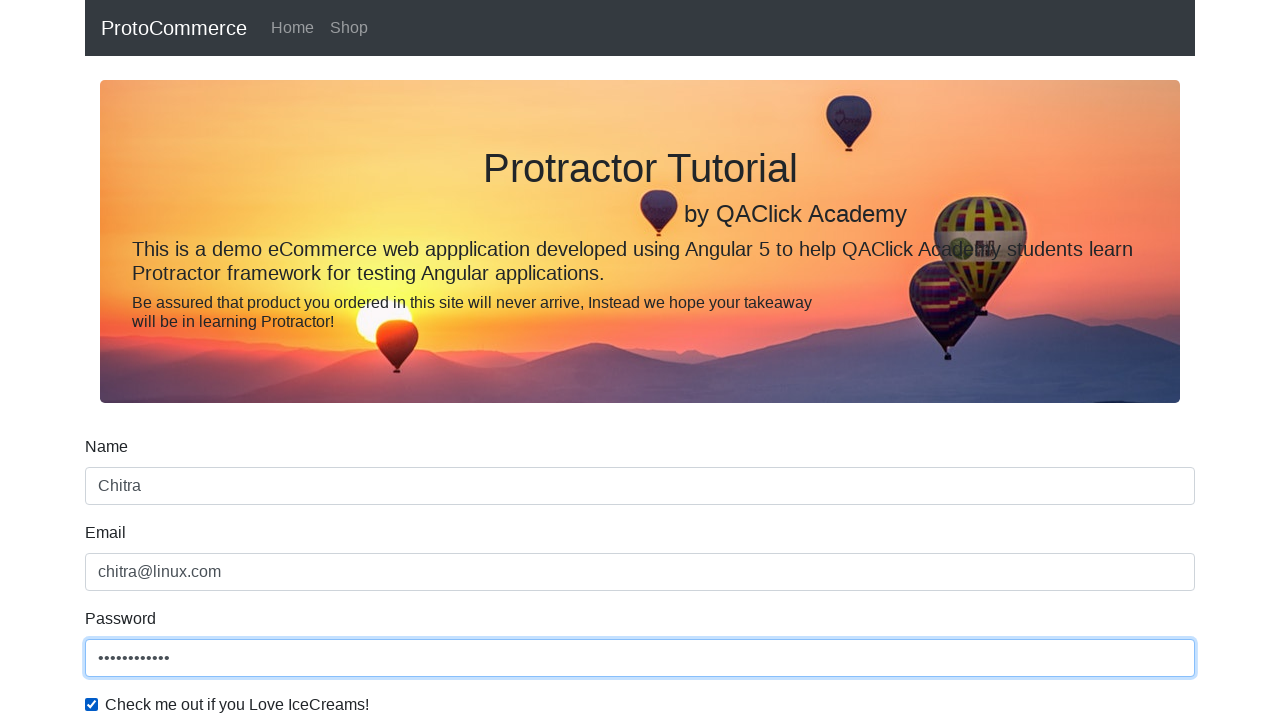

Selected 'Female' from gender dropdown on #exampleFormControlSelect1
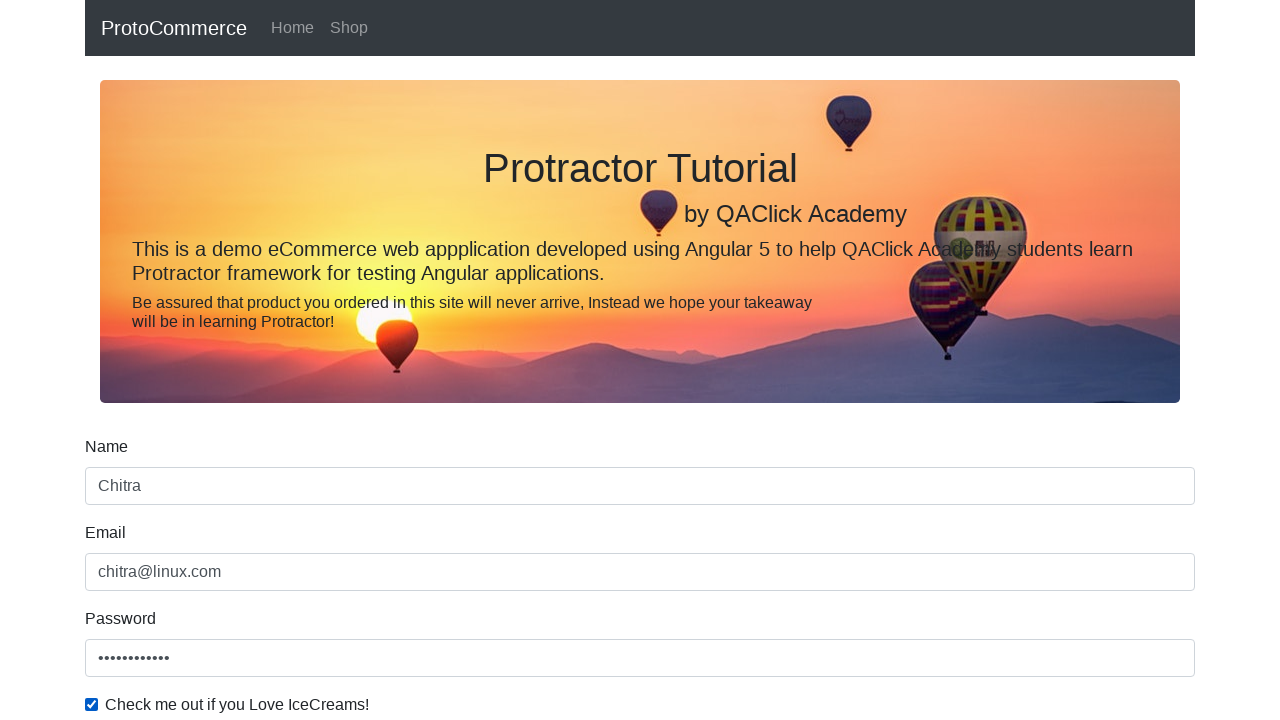

Clicked radio button for employment status at (238, 360) on #inlineRadio1
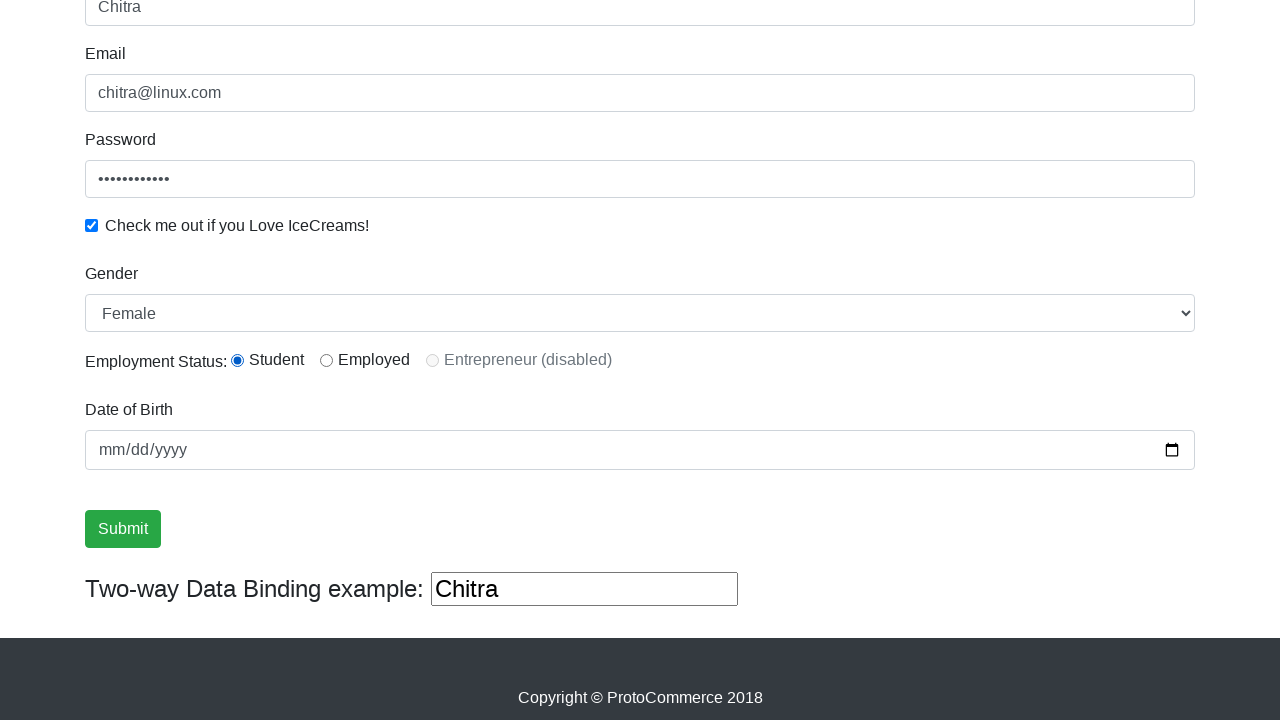

Filled birthday field with '1999-12-09' on input[name='bday']
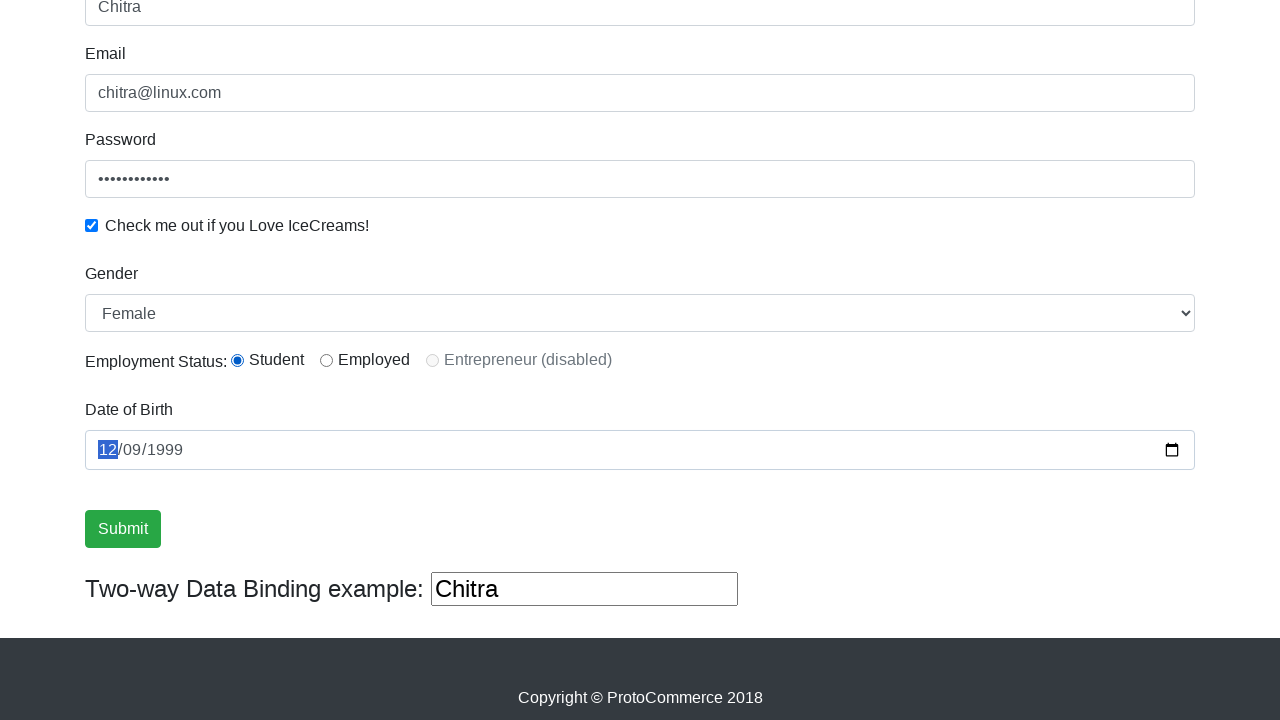

Clicked submit button to submit the form at (123, 529) on input.btn.btn-success
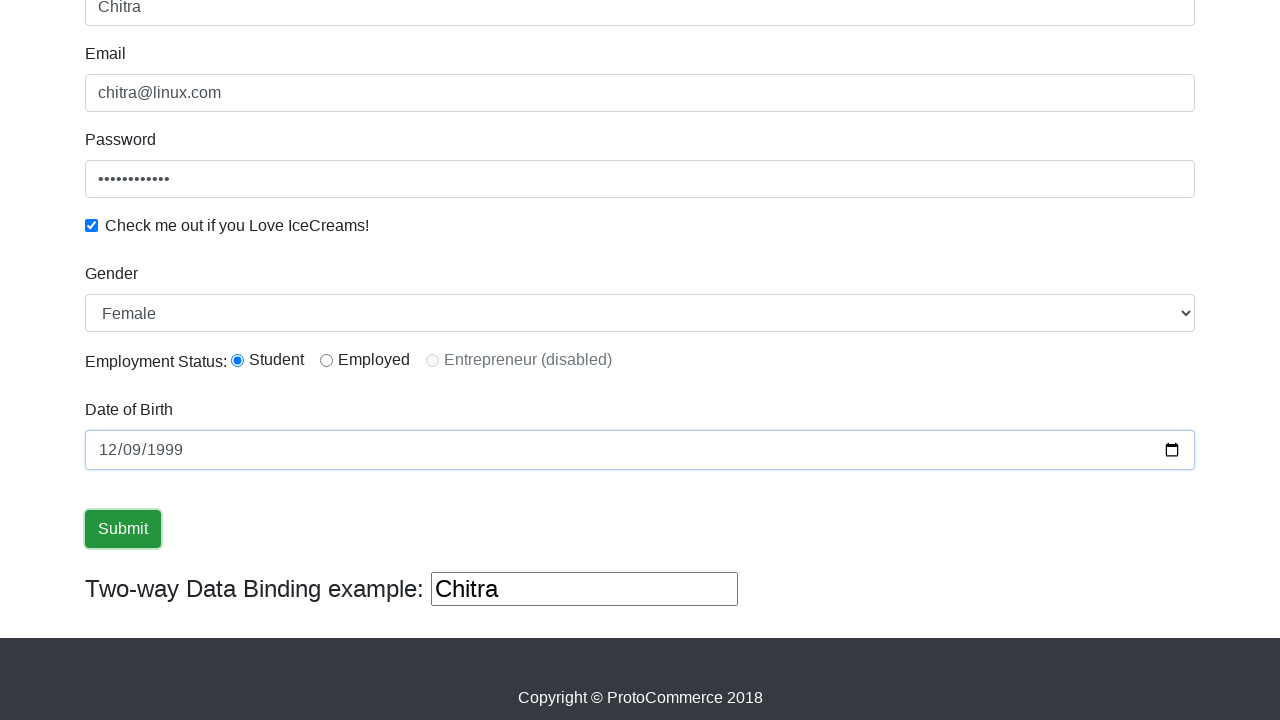

Success message appeared on the page
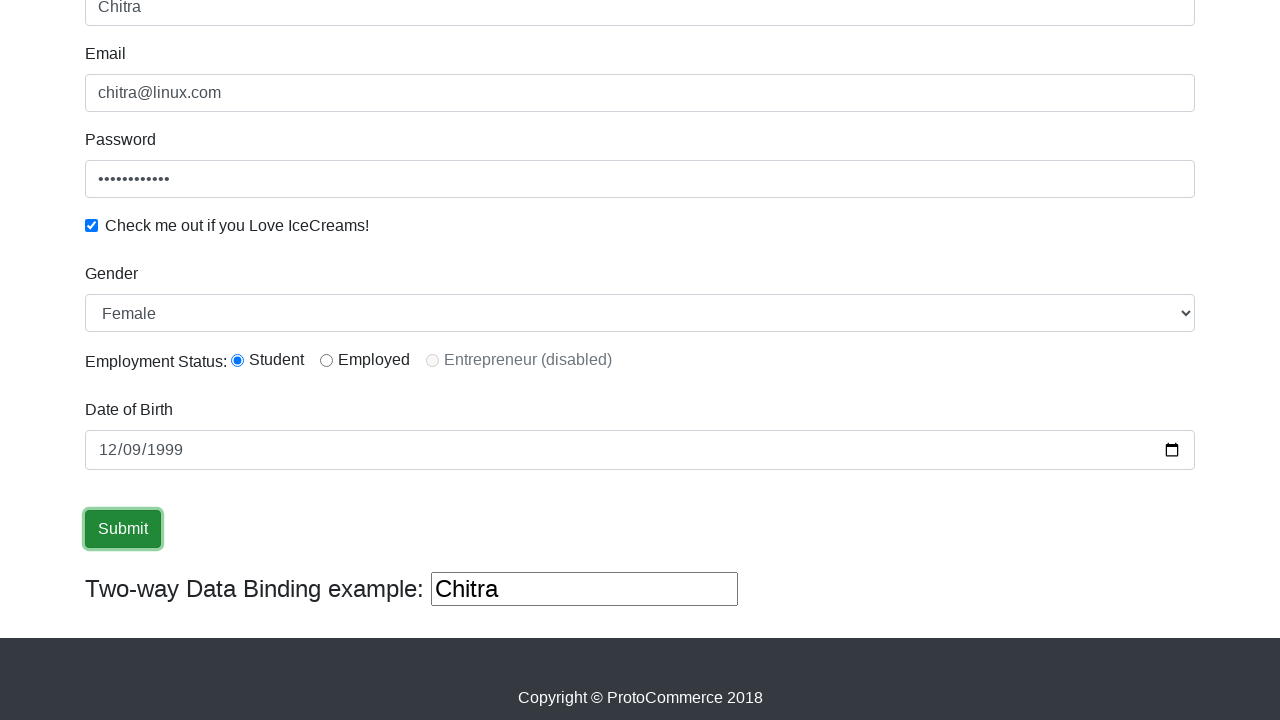

Retrieved success message text content
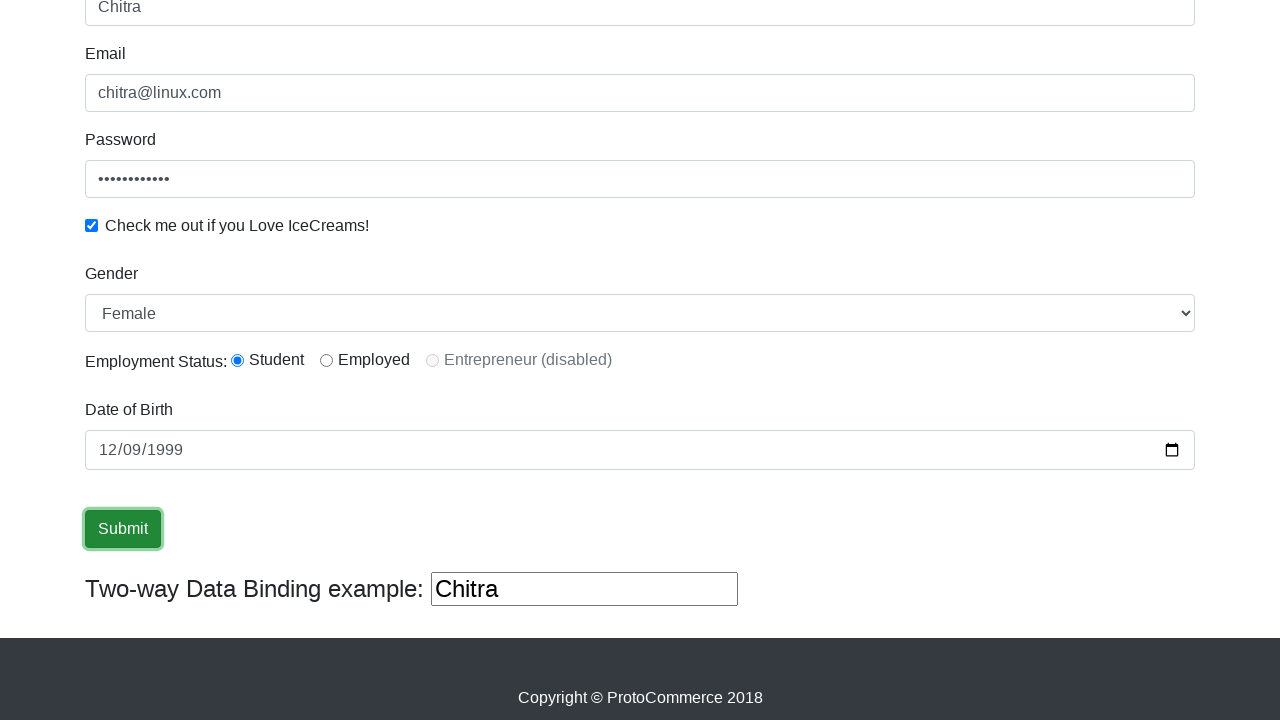

Verified 'Success' text is present in success message
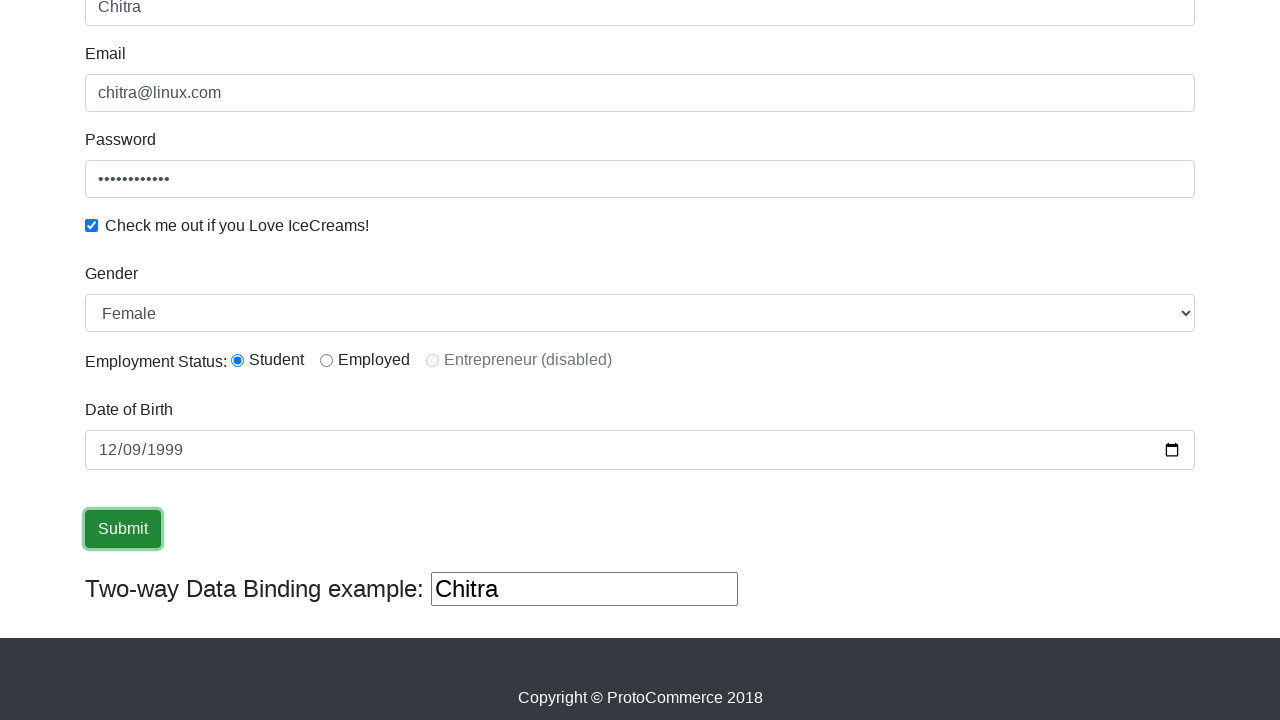

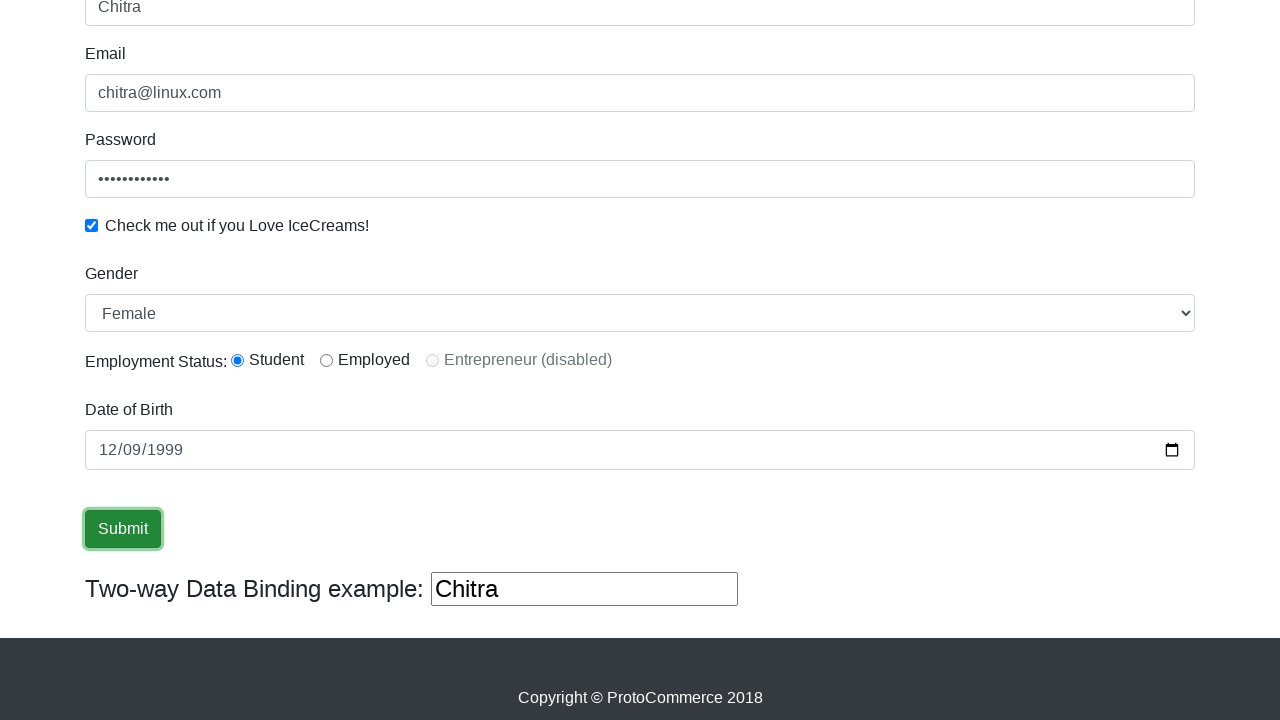